Tests dynamic controls by clicking Remove button, verifying "It's gone!" message appears, clicking Add button, and verifying "It's back!" message appears.

Starting URL: https://the-internet.herokuapp.com/dynamic_controls

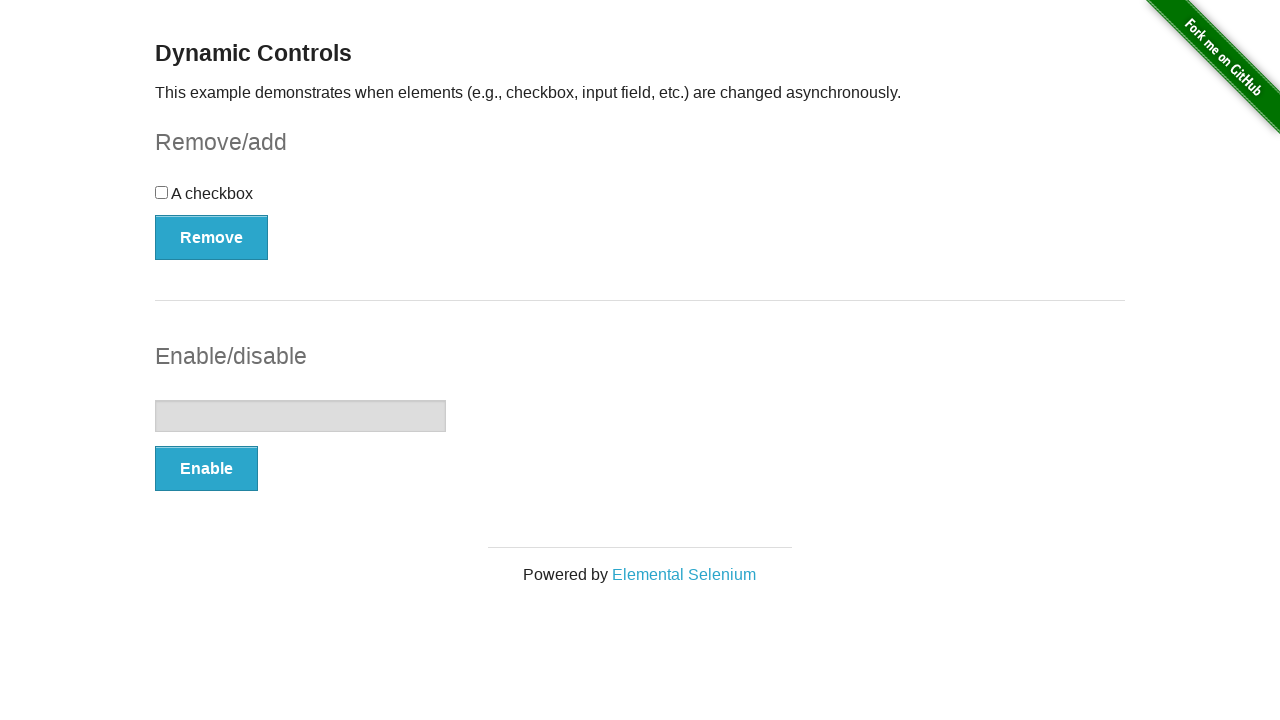

Clicked Remove button at (212, 237) on xpath=//button[.='Remove']
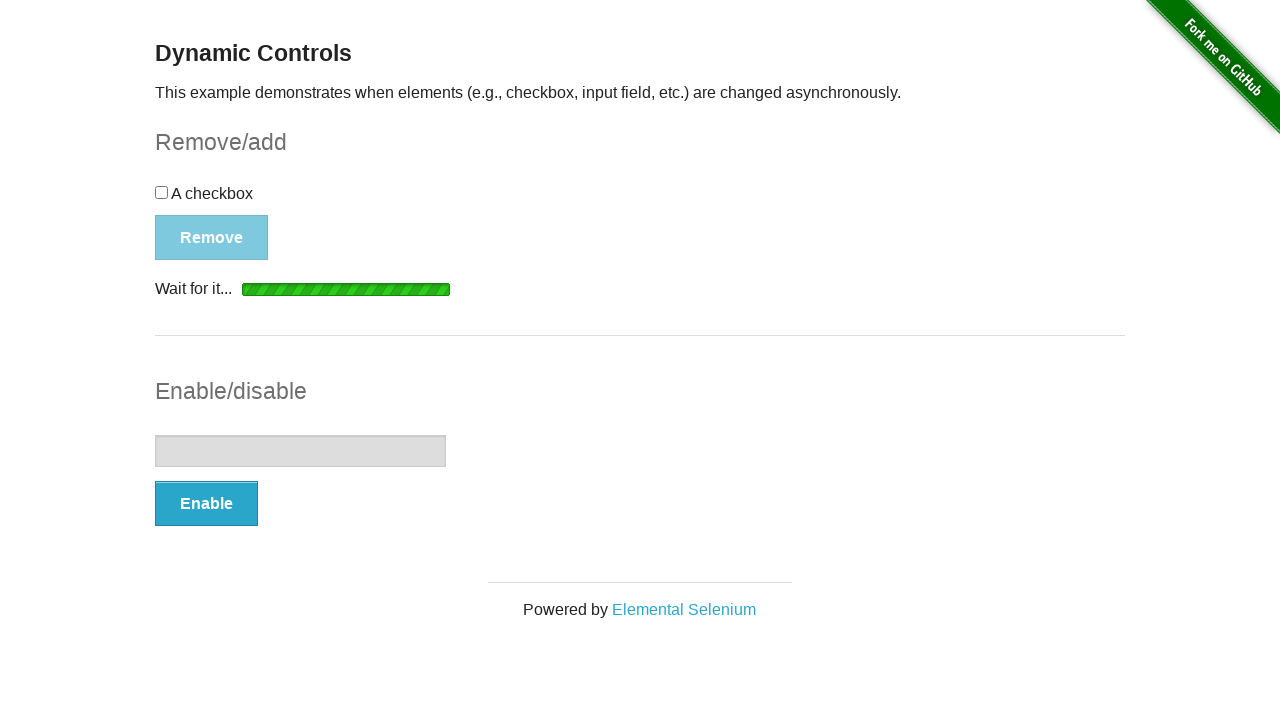

Verified 'It's gone!' message appeared
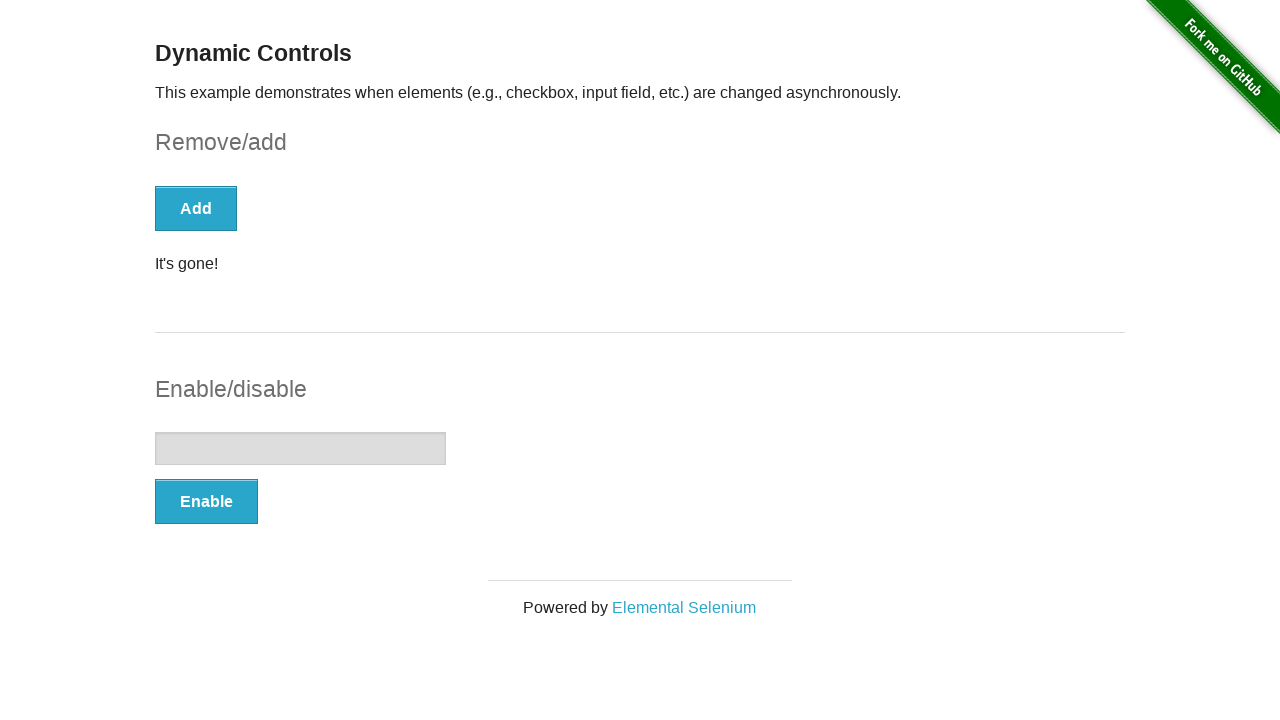

Clicked Add button at (196, 208) on xpath=//button[text()='Add']
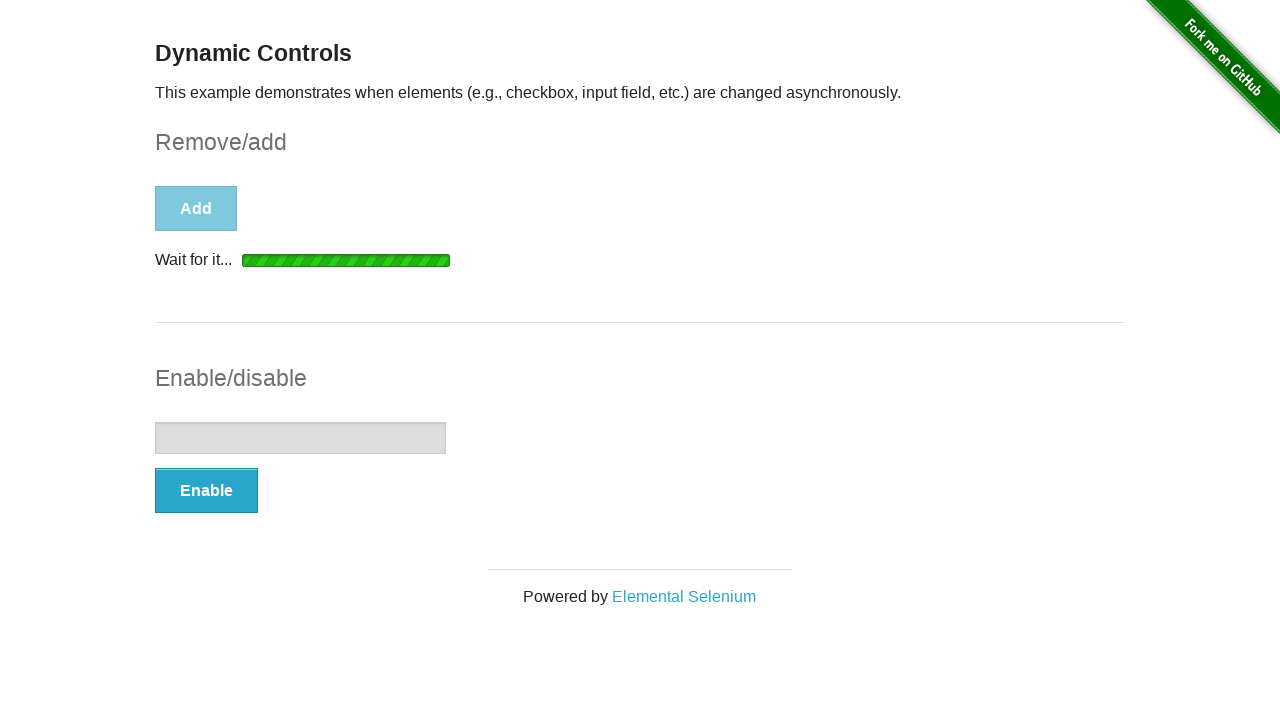

Verified 'It's back!' message appeared
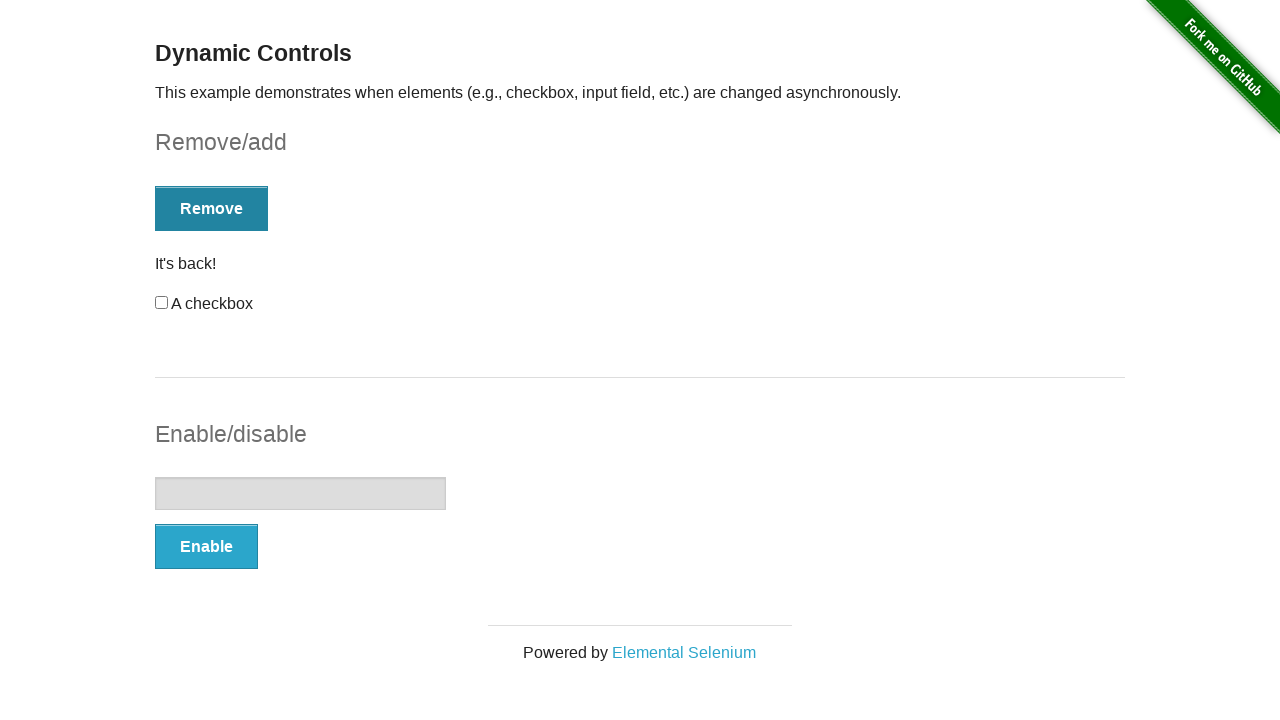

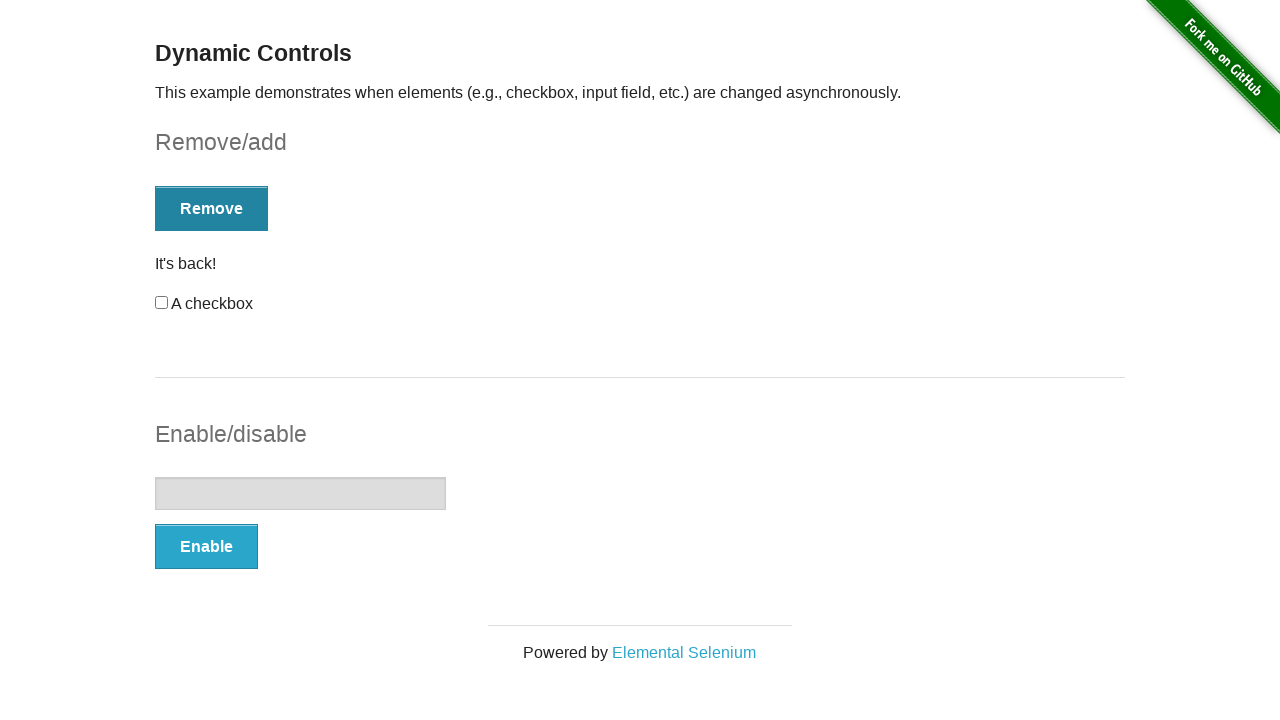